Tests the wait functionality on leafground.com by clicking on a button that demonstrates visibility waits

Starting URL: https://leafground.com/waits.xhtml

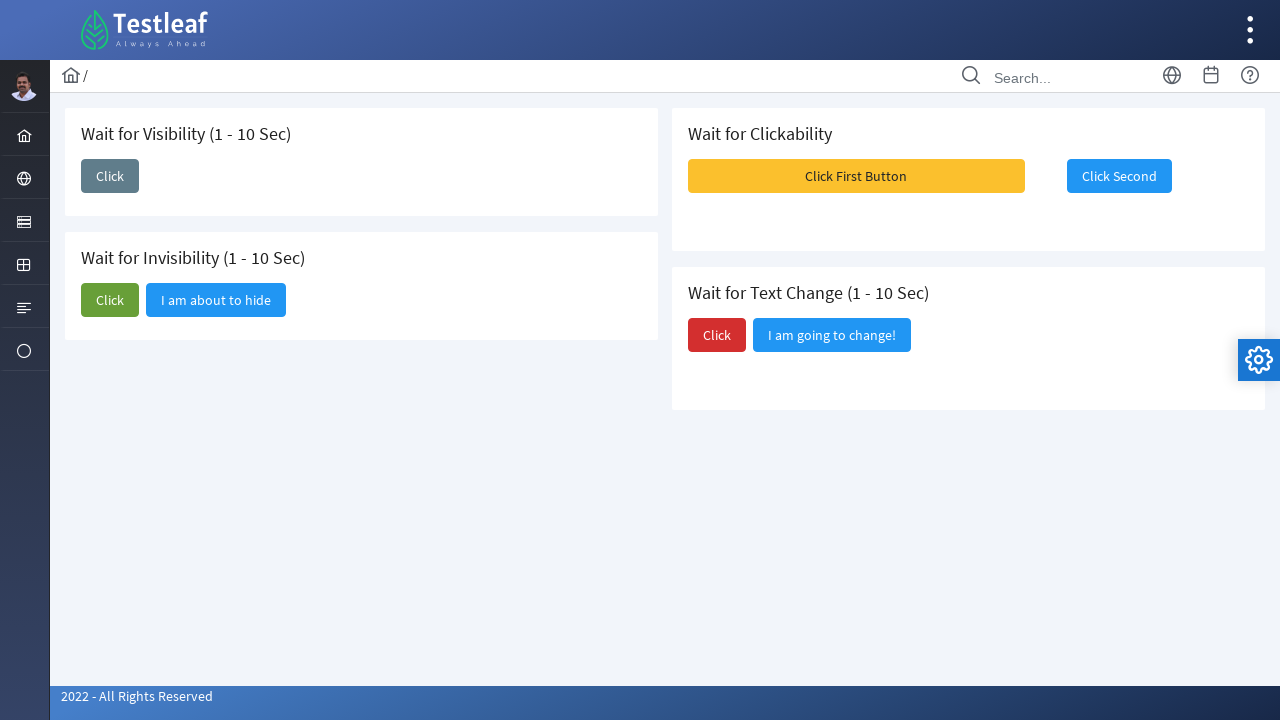

Navigated to leafground.com waits page
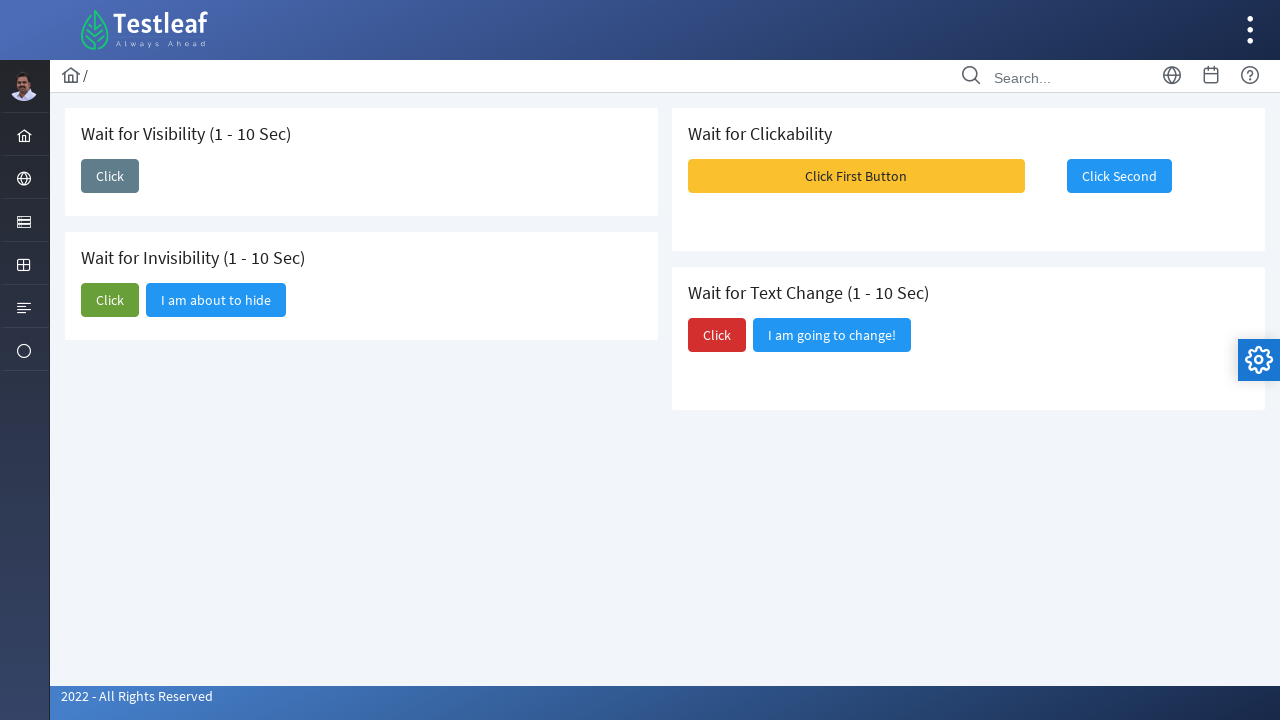

Clicked on the wait visibility button to demonstrate fluent wait functionality at (110, 176) on xpath=//*[@id='j_idt87:j_idt89']/span
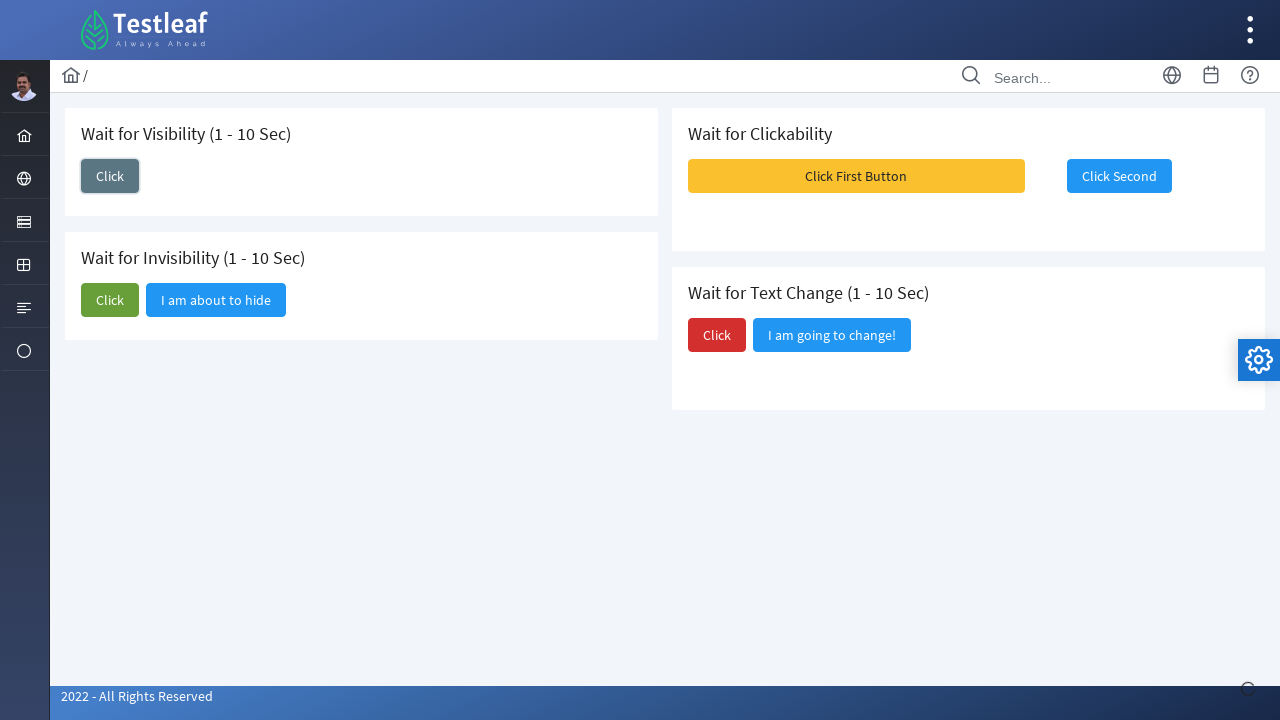

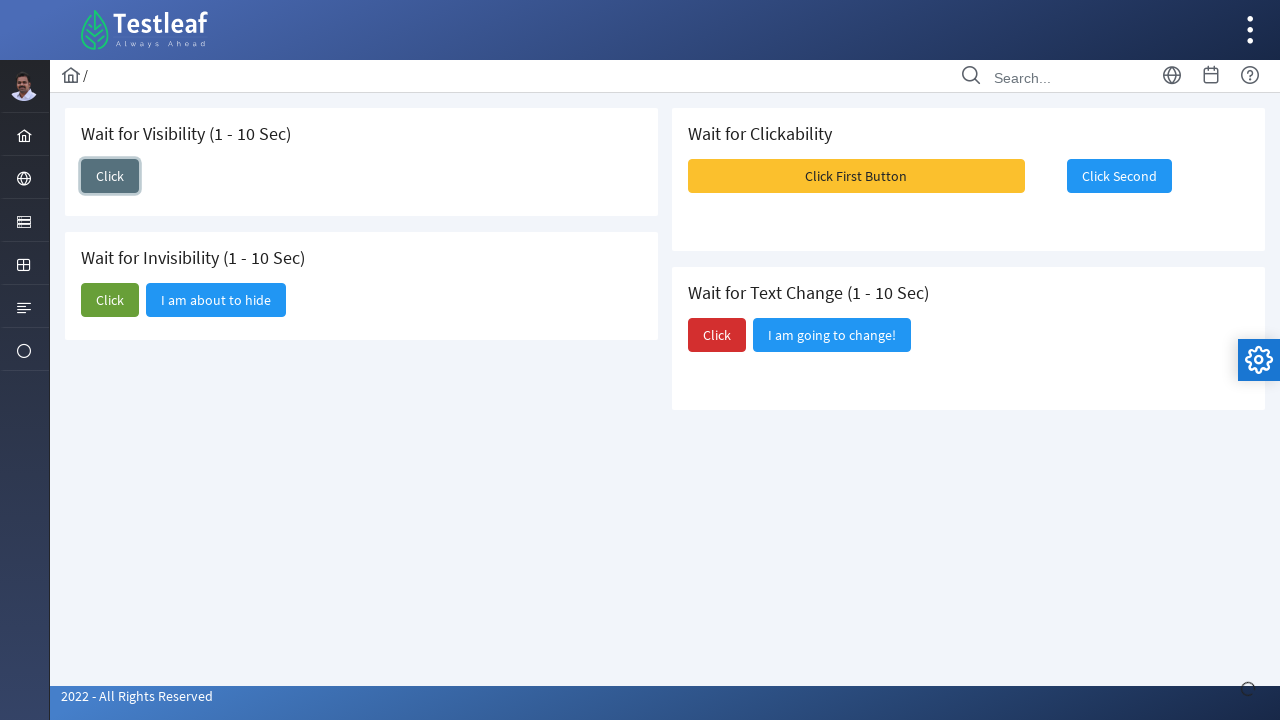